Tests a slow calculator by setting a delay, entering a calculation (7+8), clicking equals, and waiting for the result to appear

Starting URL: https://bonigarcia.dev/selenium-webdriver-java/slow-calculator.html

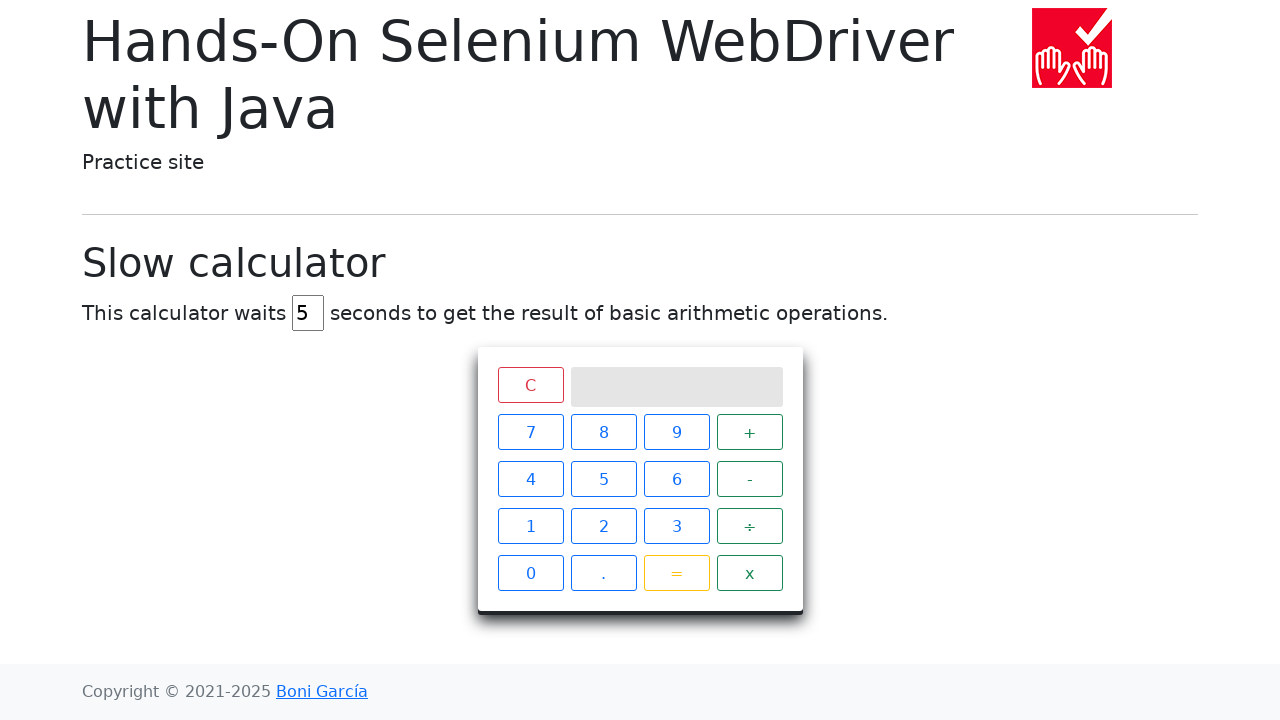

Navigated to slow calculator page
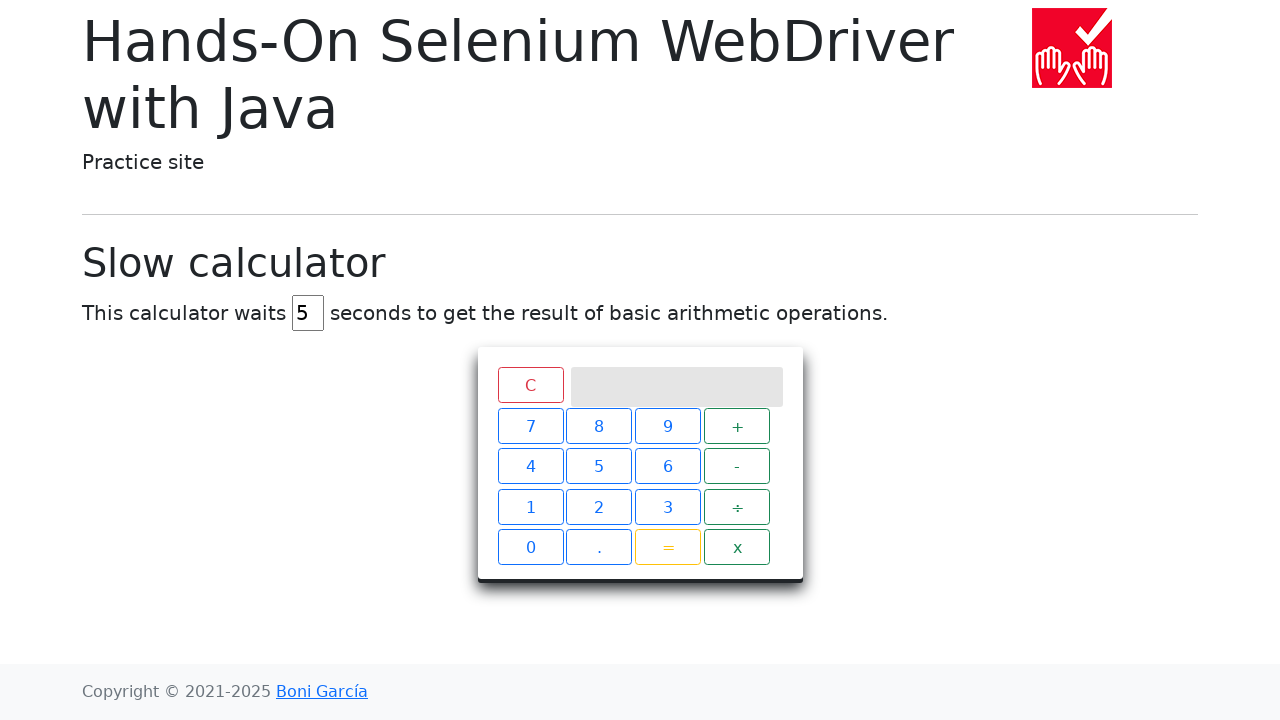

Cleared the delay input field on #delay
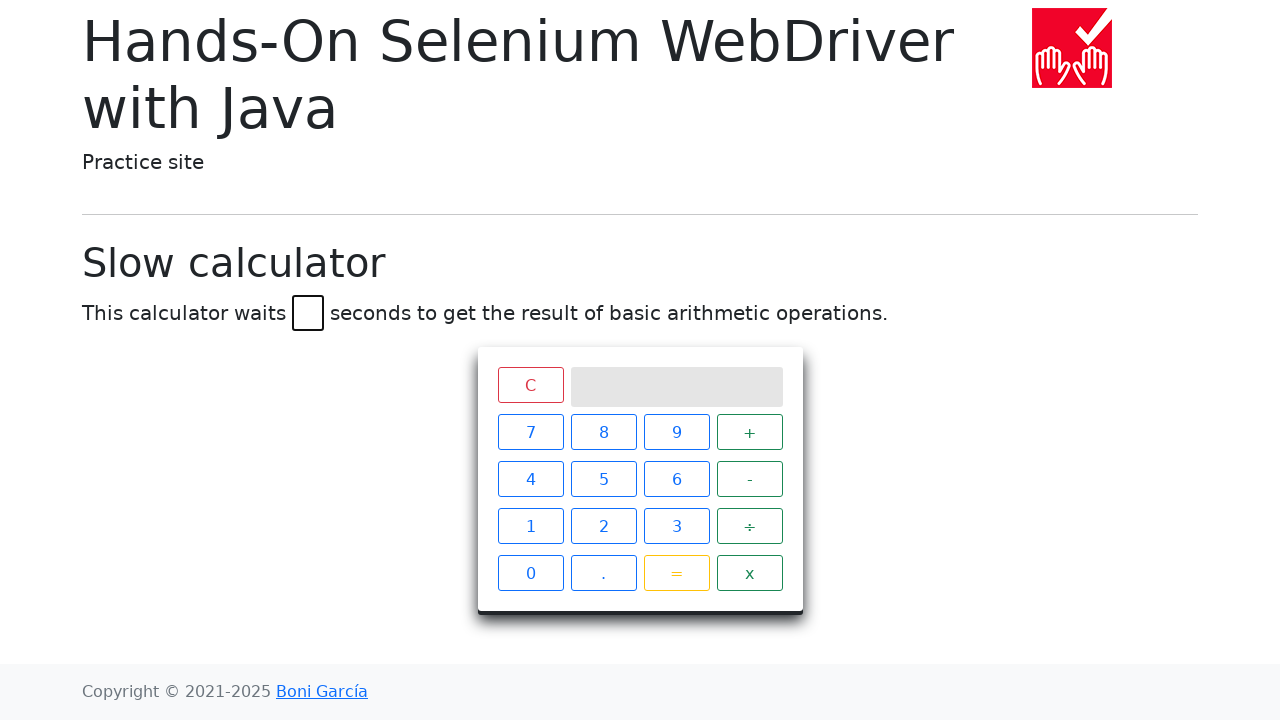

Set delay to 45 seconds on #delay
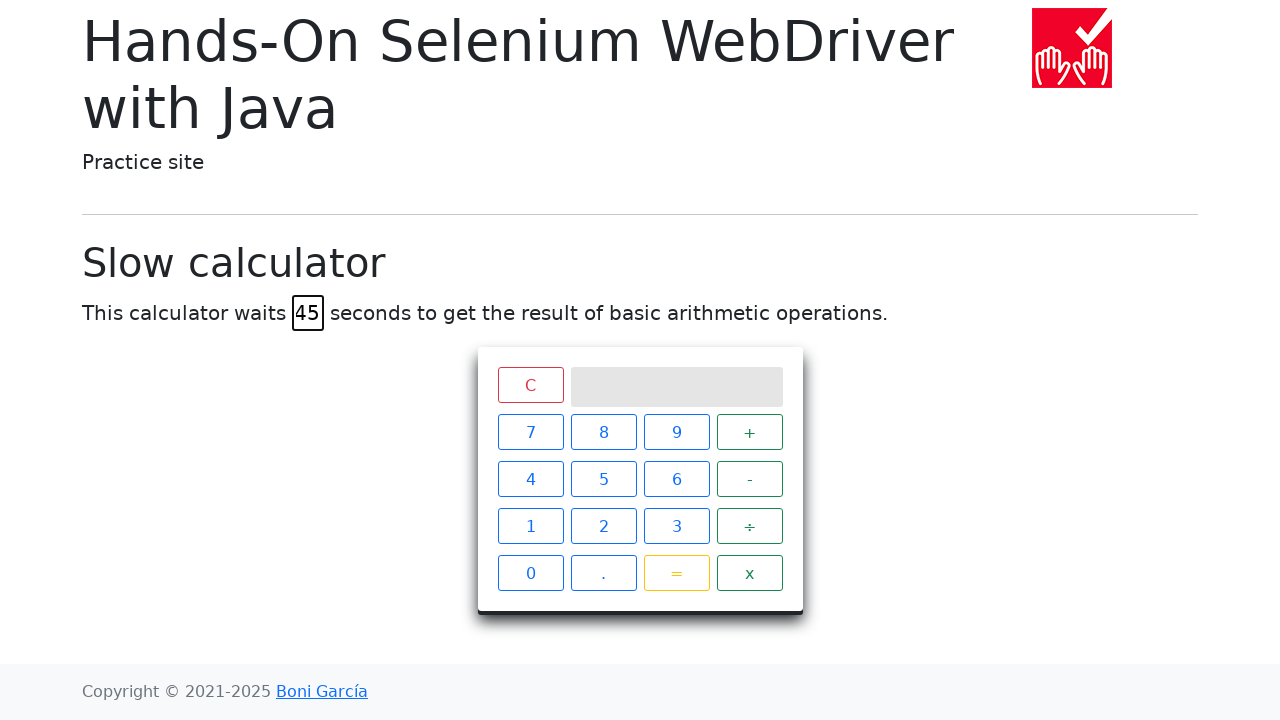

Clicked calculator button 7 at (530, 432) on xpath=//span[text()='7']
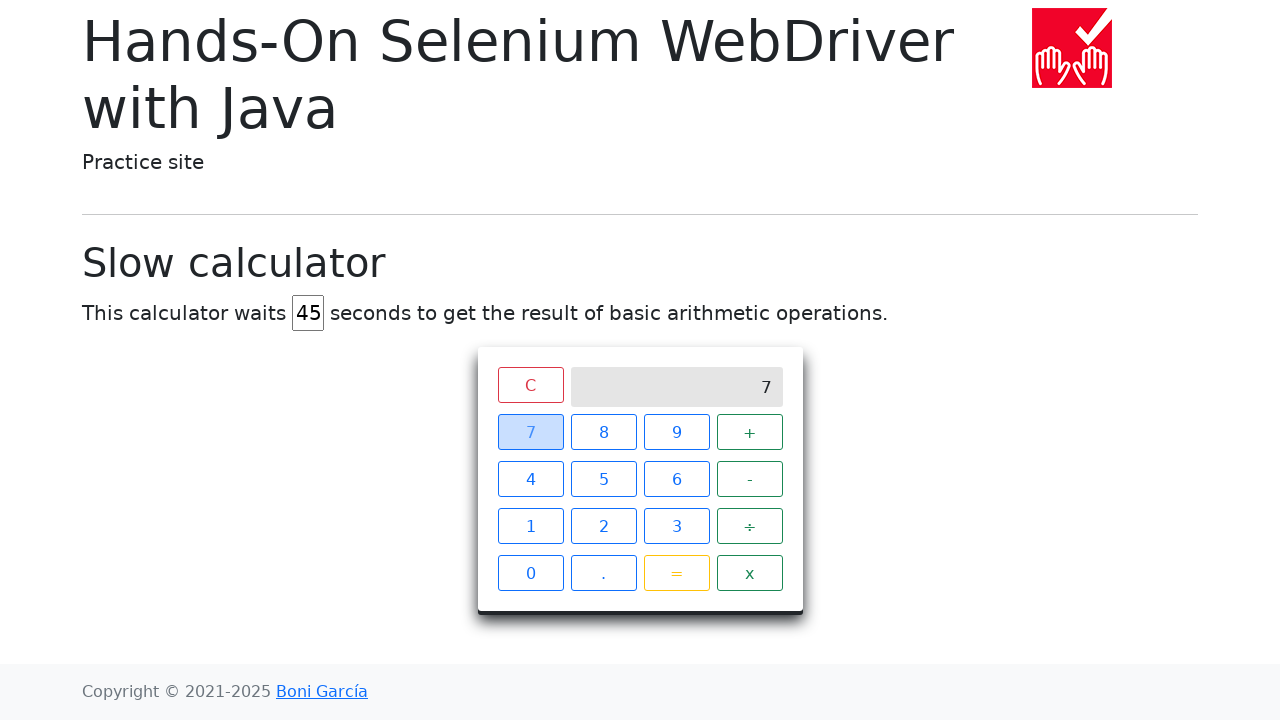

Clicked calculator button + at (750, 432) on xpath=//span[text()='+']
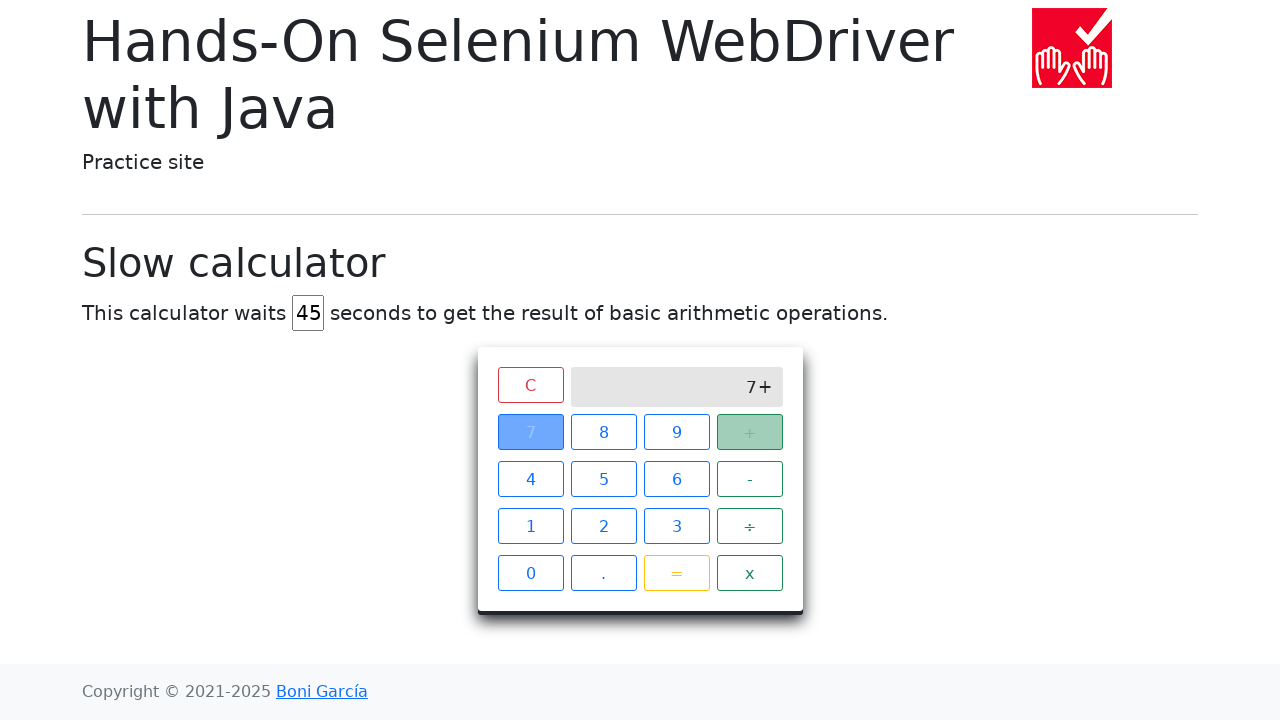

Clicked calculator button 8 at (604, 432) on xpath=//span[text()='8']
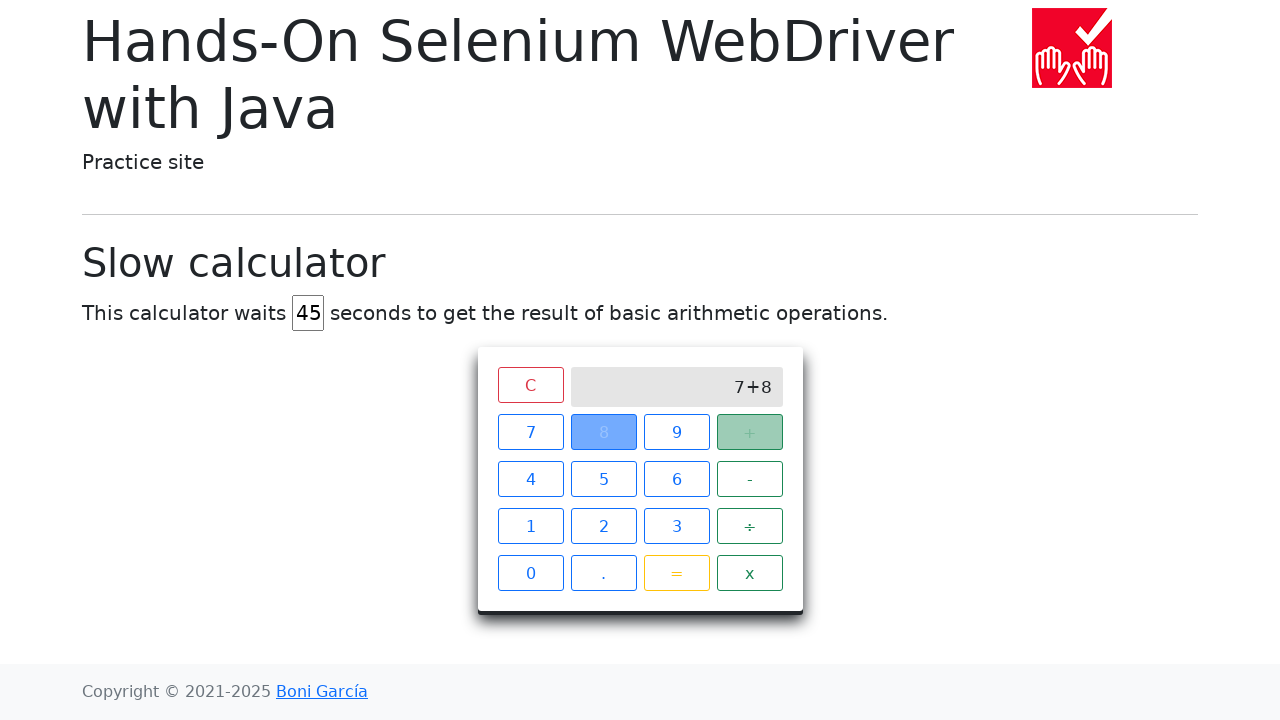

Clicked calculator button equals at (676, 573) on xpath=//span[text()='=']
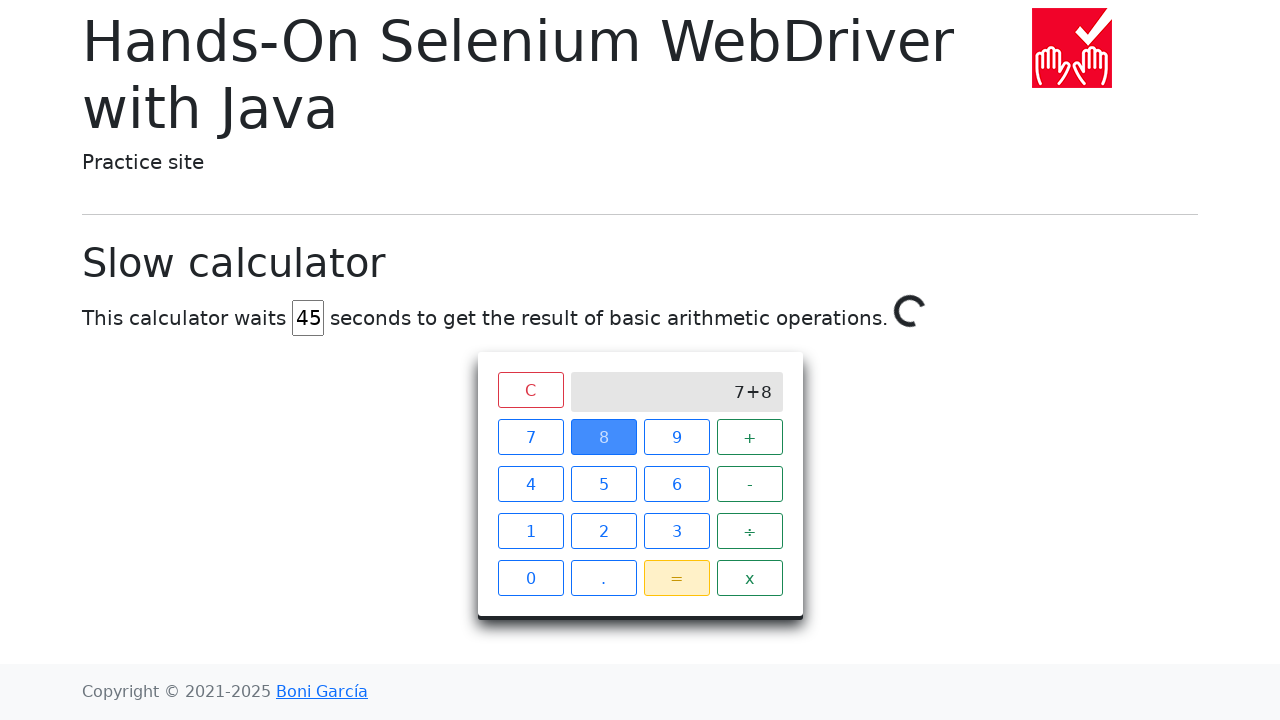

Waited for calculation result 15 to appear on screen after 45 second delay
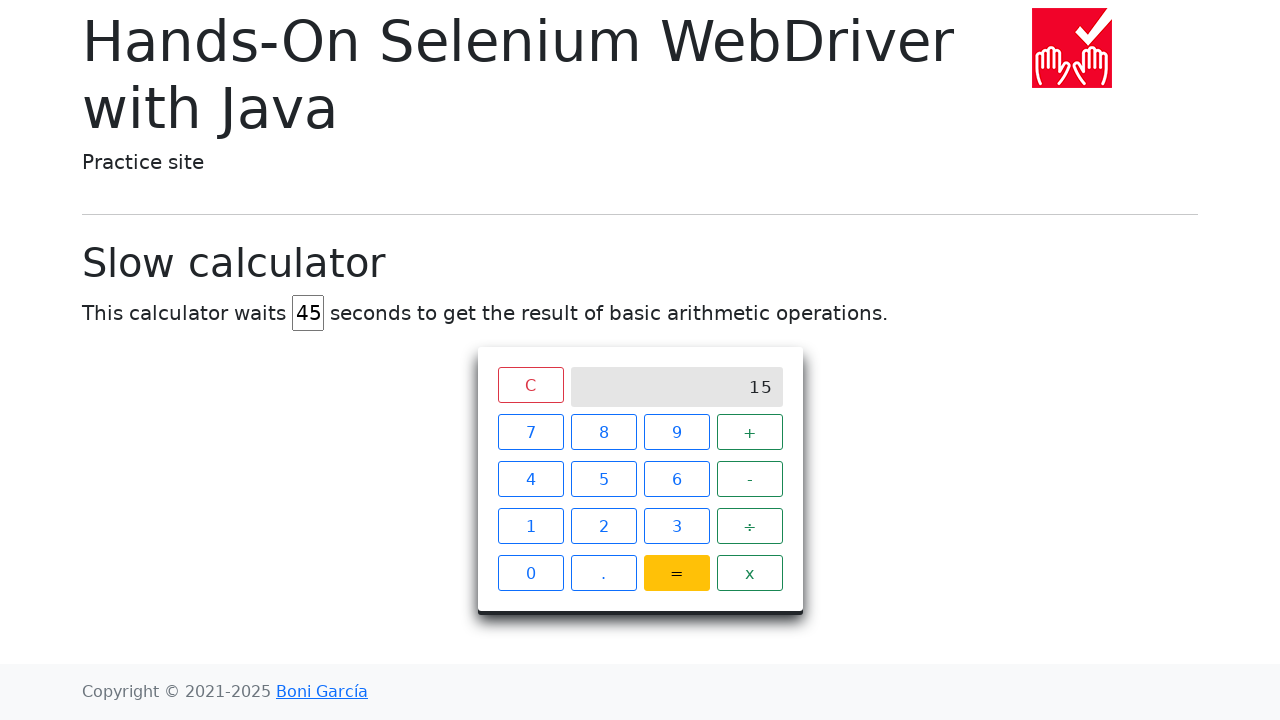

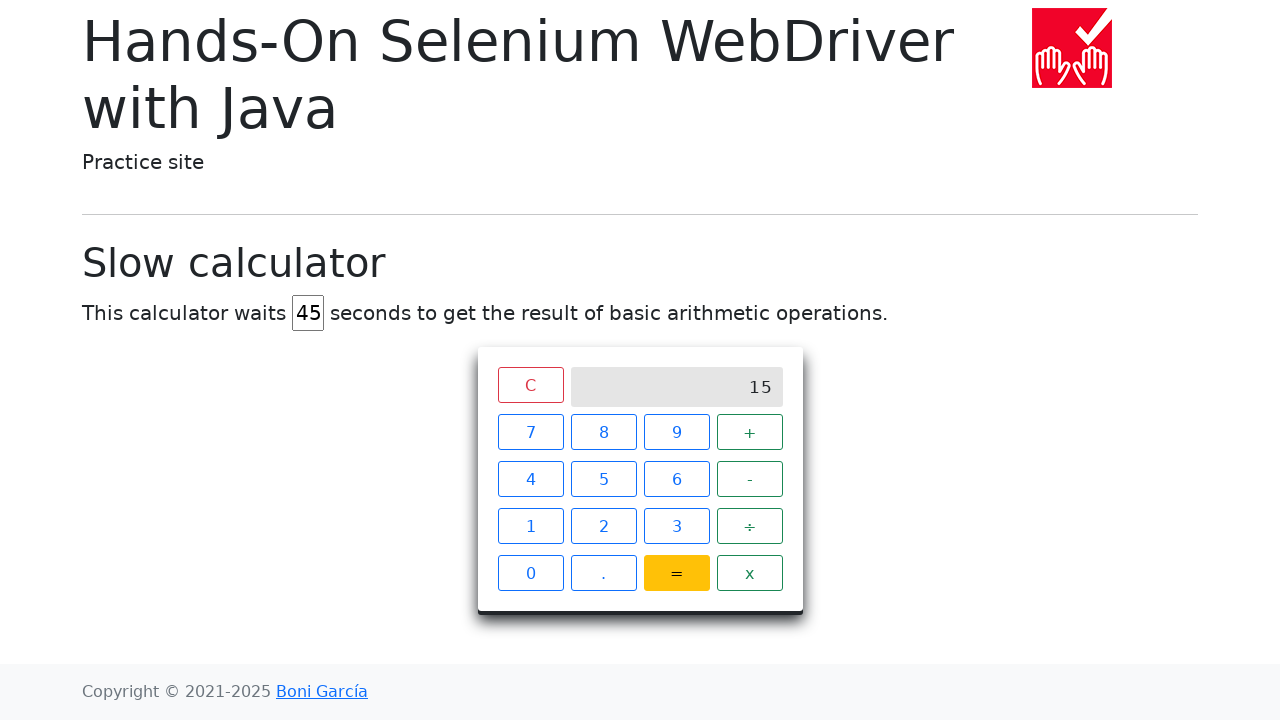